Fills out a user registration form on ParaBank with personal information including name, address, phone number, SSN, and account credentials, then prepares to submit the registration.

Starting URL: https://parabank.parasoft.com/parabank/register.htm

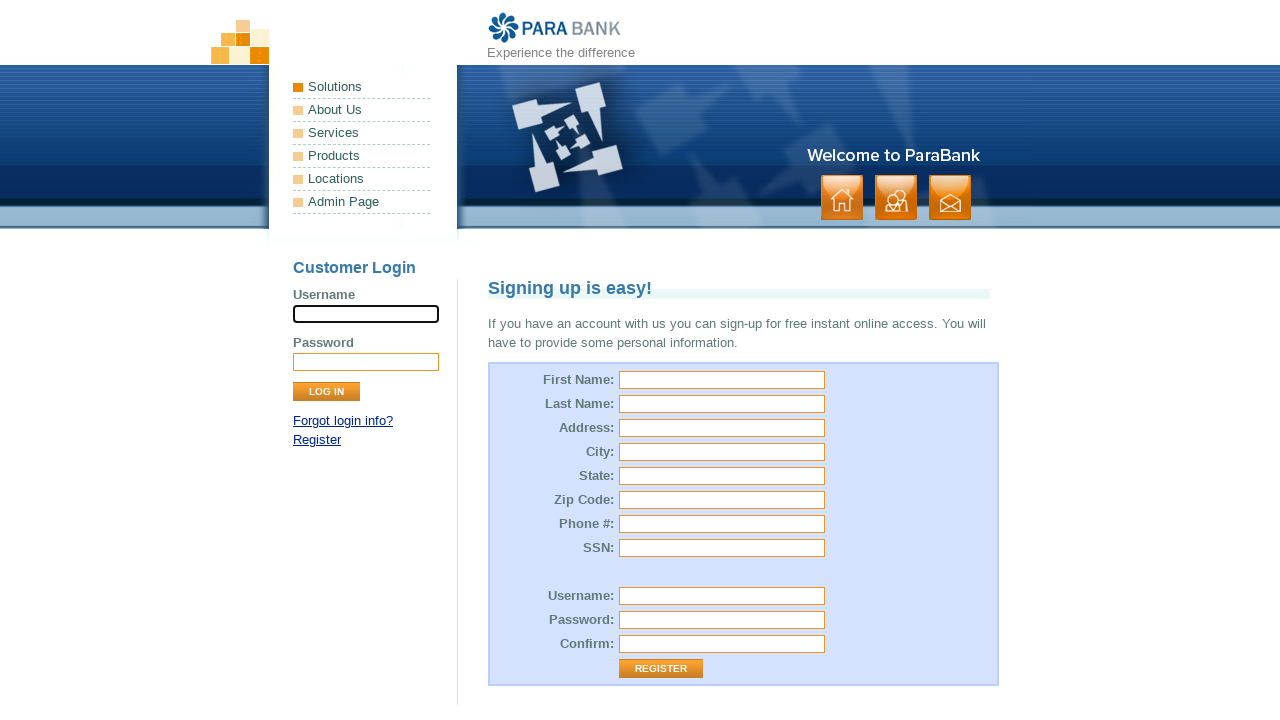

Filled first name field with 'Robert' on #customer\.firstName
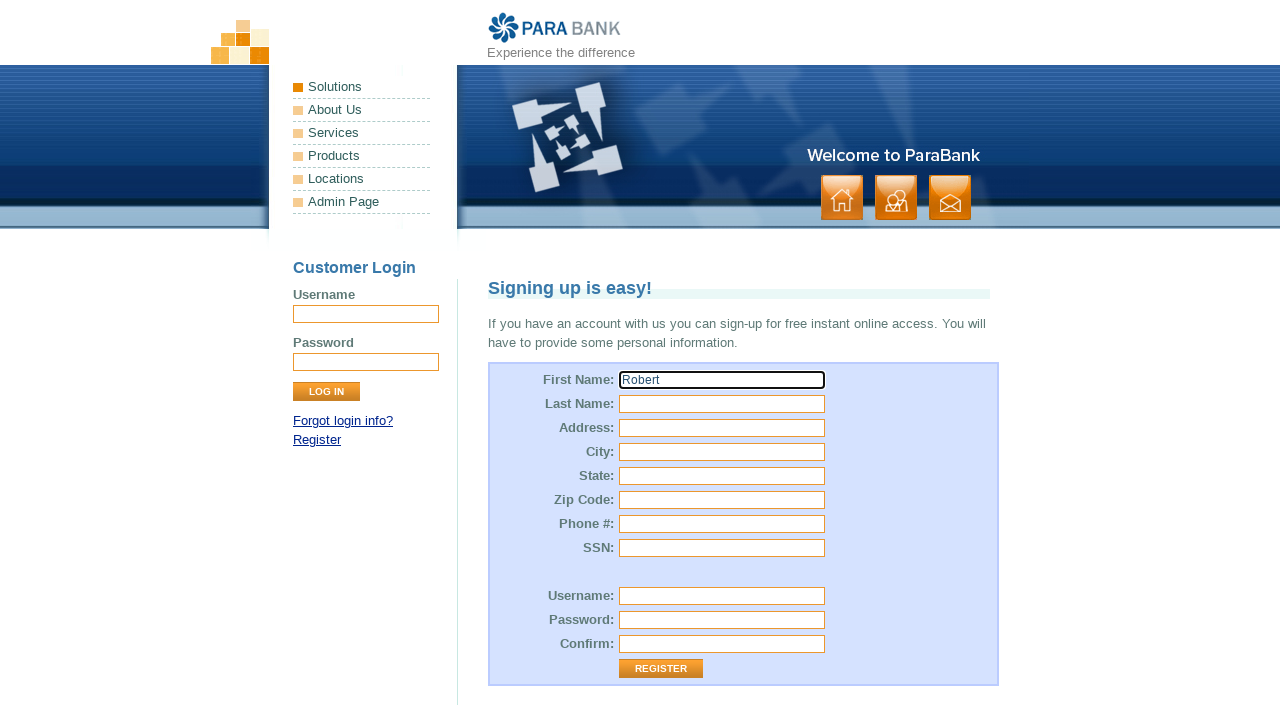

Filled last name field with 'Grey' on #customer\.lastName
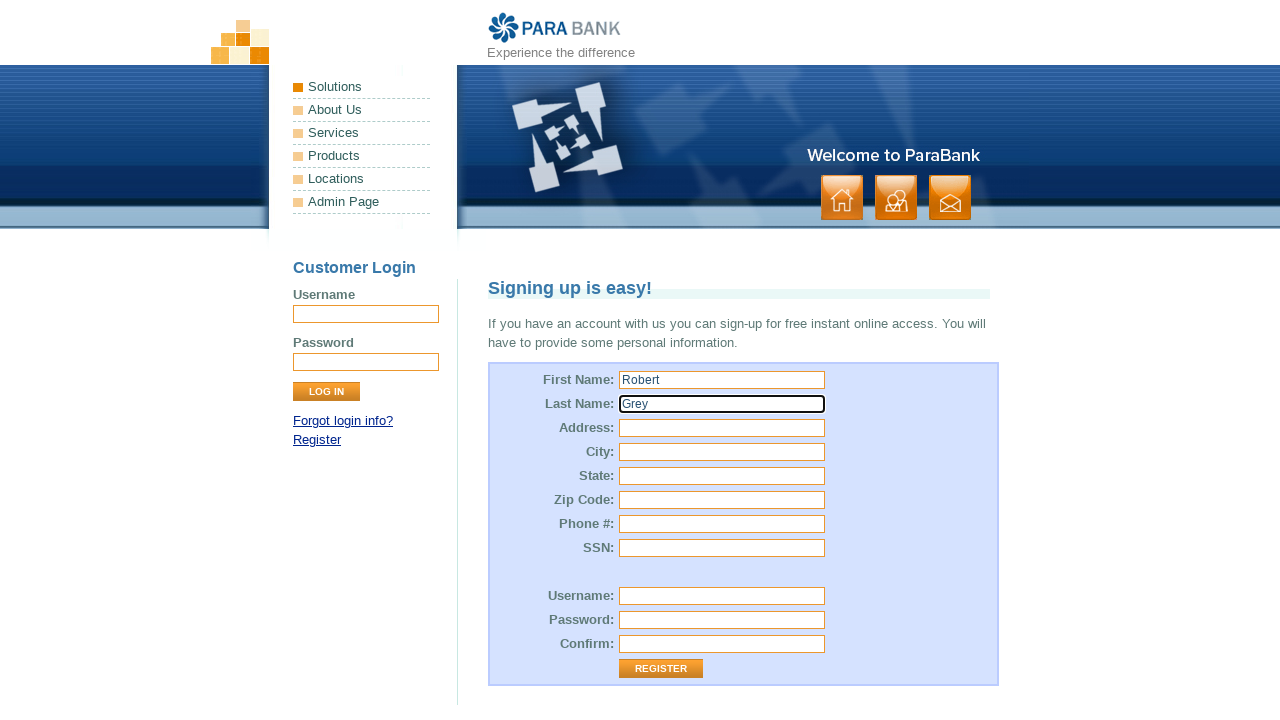

Filled street address field with '111 Main st' on #customer\.address\.street
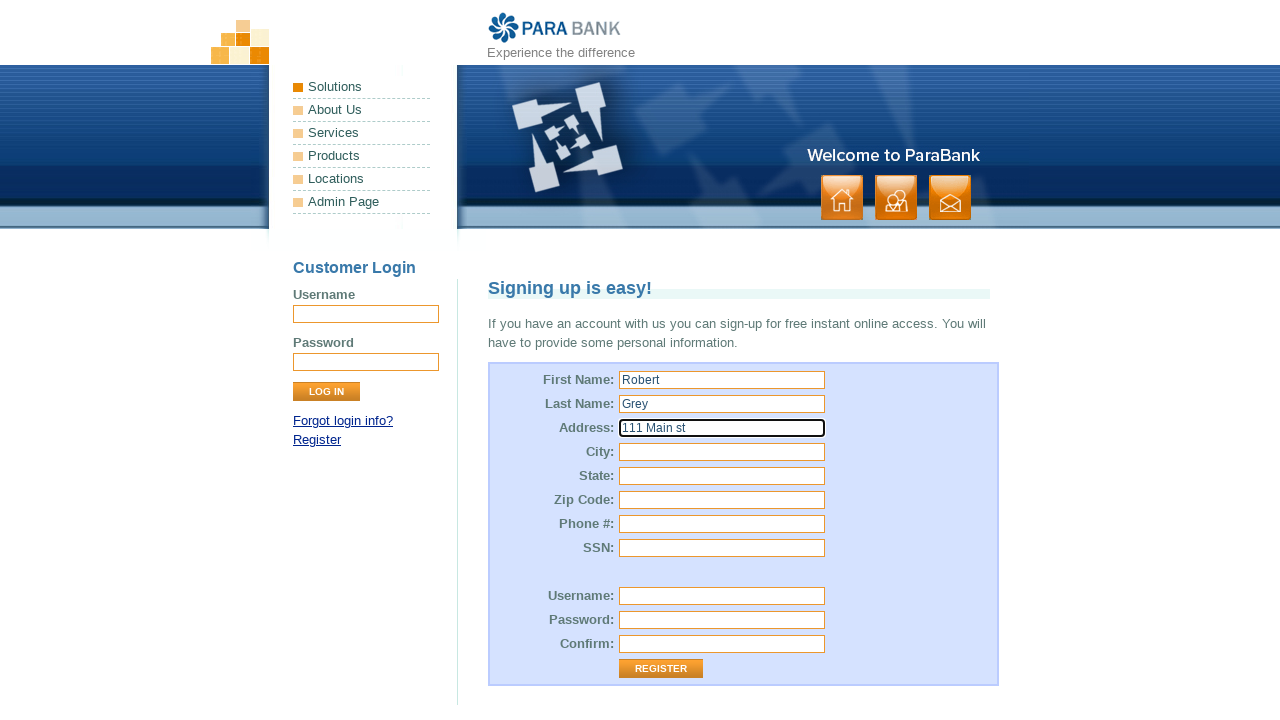

Filled city field with 'Orlando' on #customer\.address\.city
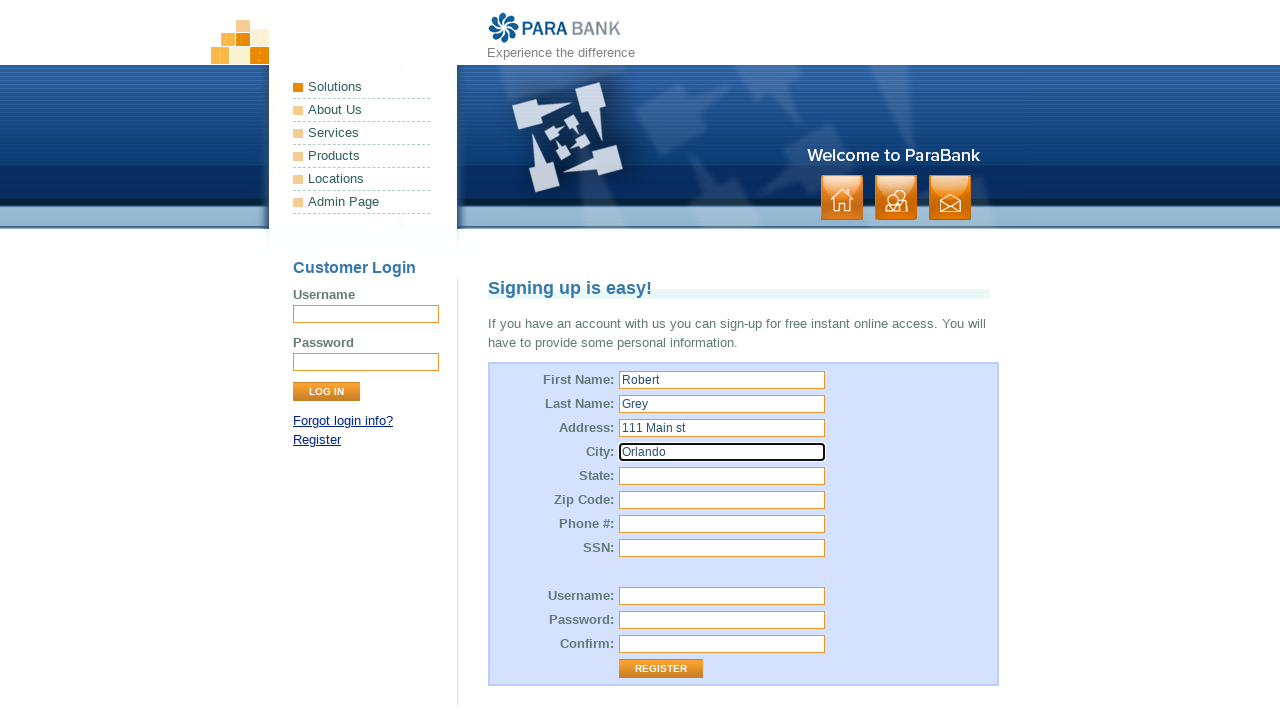

Filled state field with 'Florida' on #customer\.address\.state
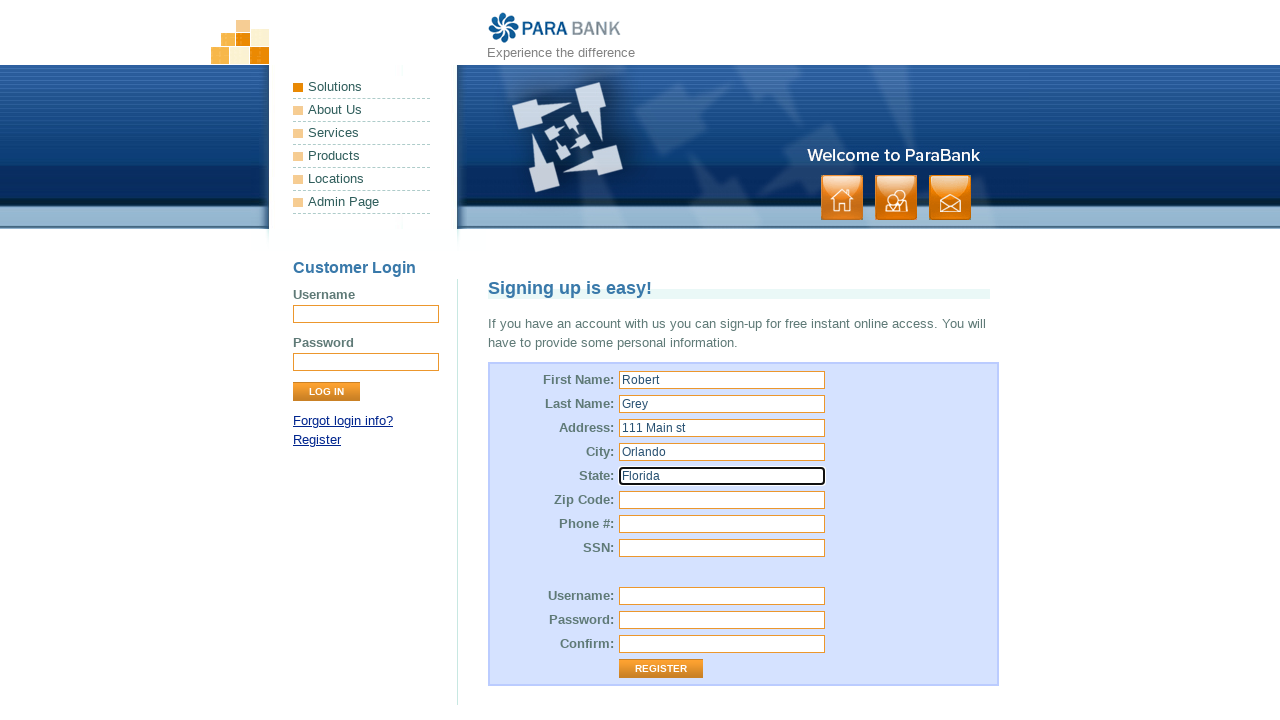

Filled zip code field with 'A1B-B2A' on #customer\.address\.zipCode
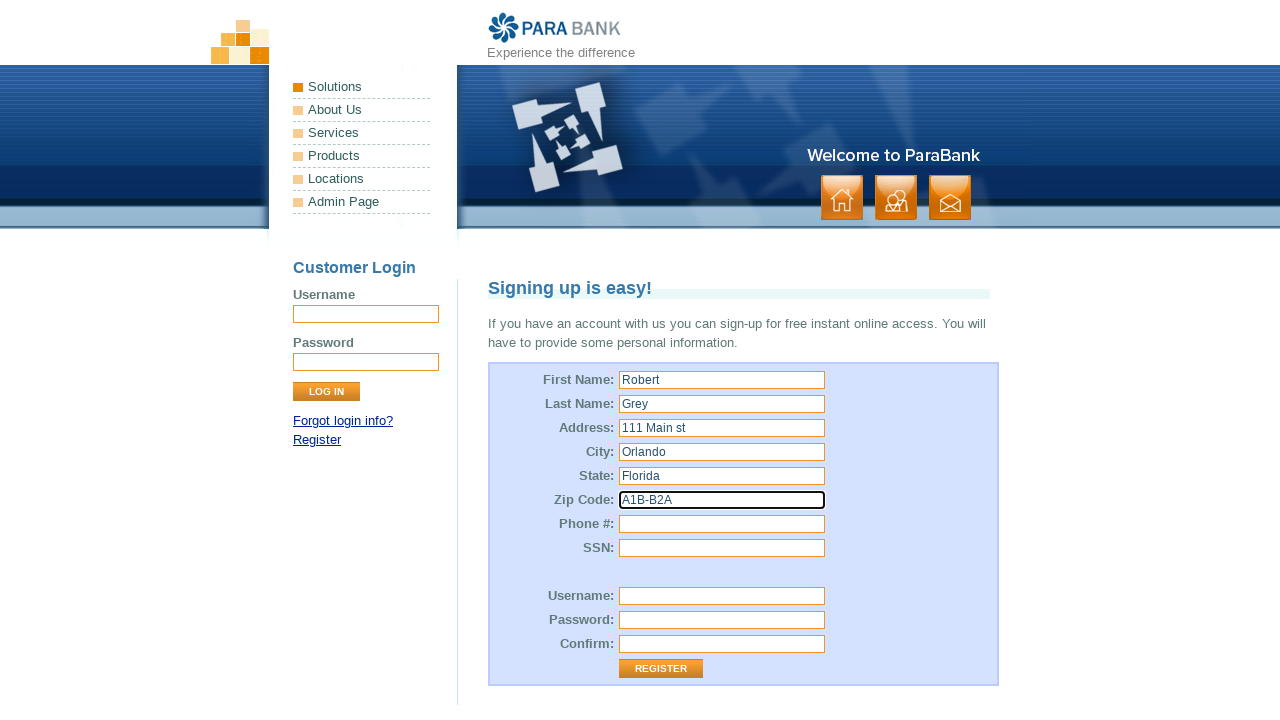

Filled phone number field with '411-555-616' on #customer\.phoneNumber
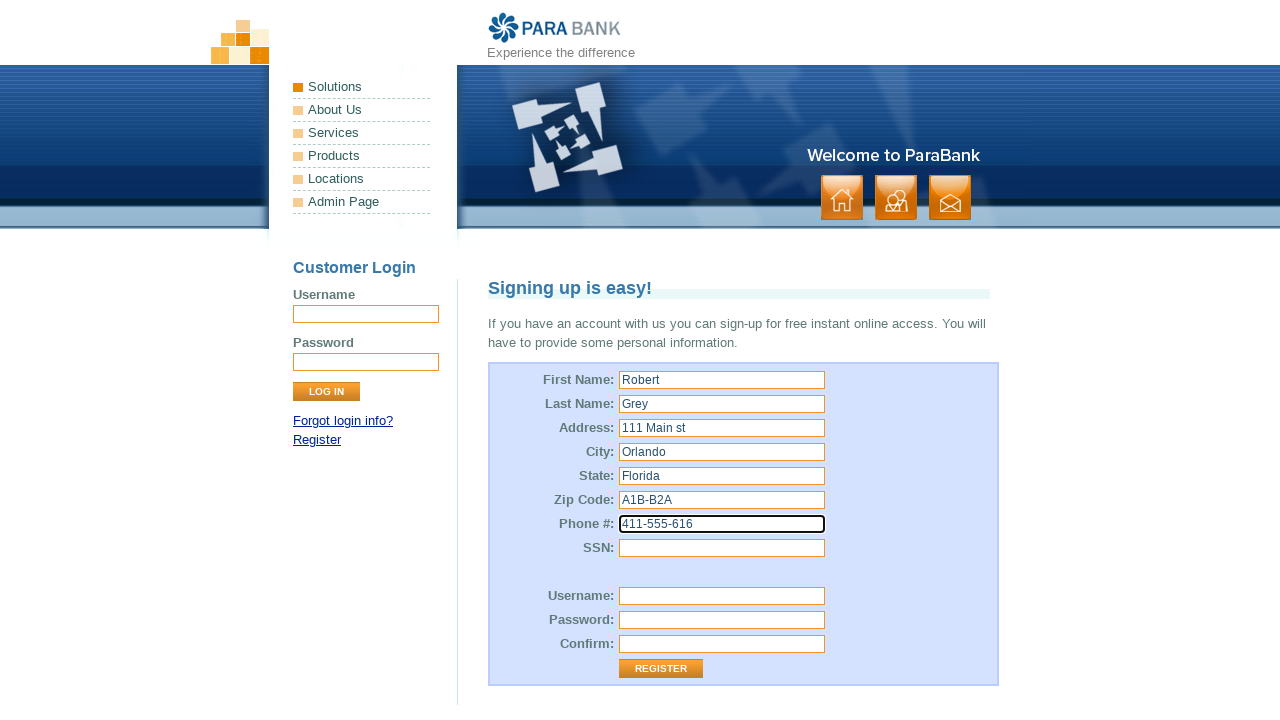

Filled SSN field with '12233' on #customer\.ssn
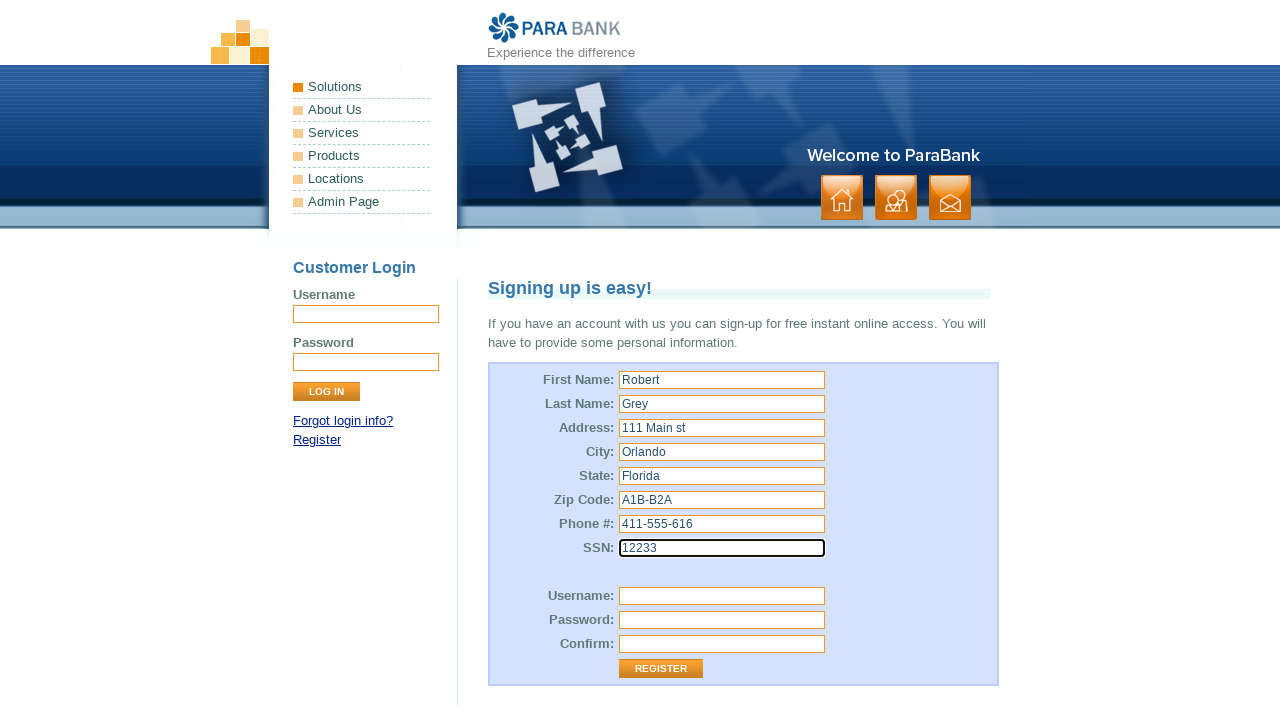

Filled username field with 'RobertG' on #customer\.username
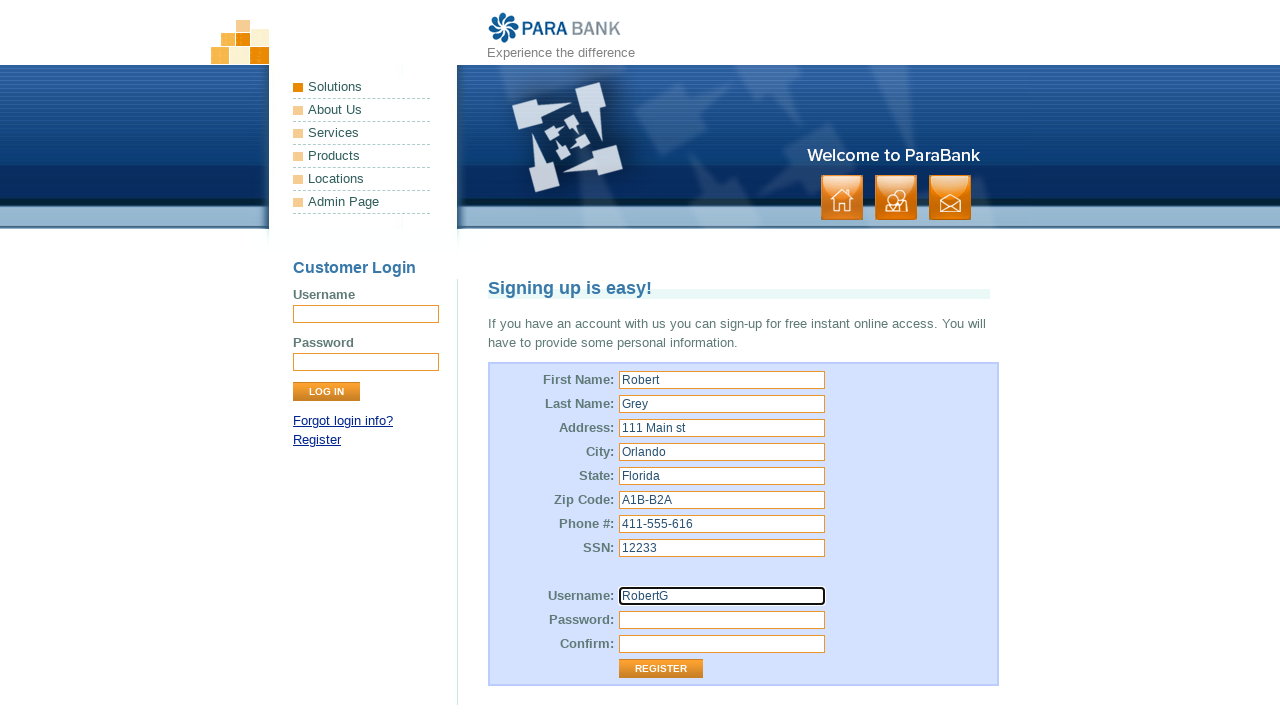

Filled password field with '33@44' on #customer\.password
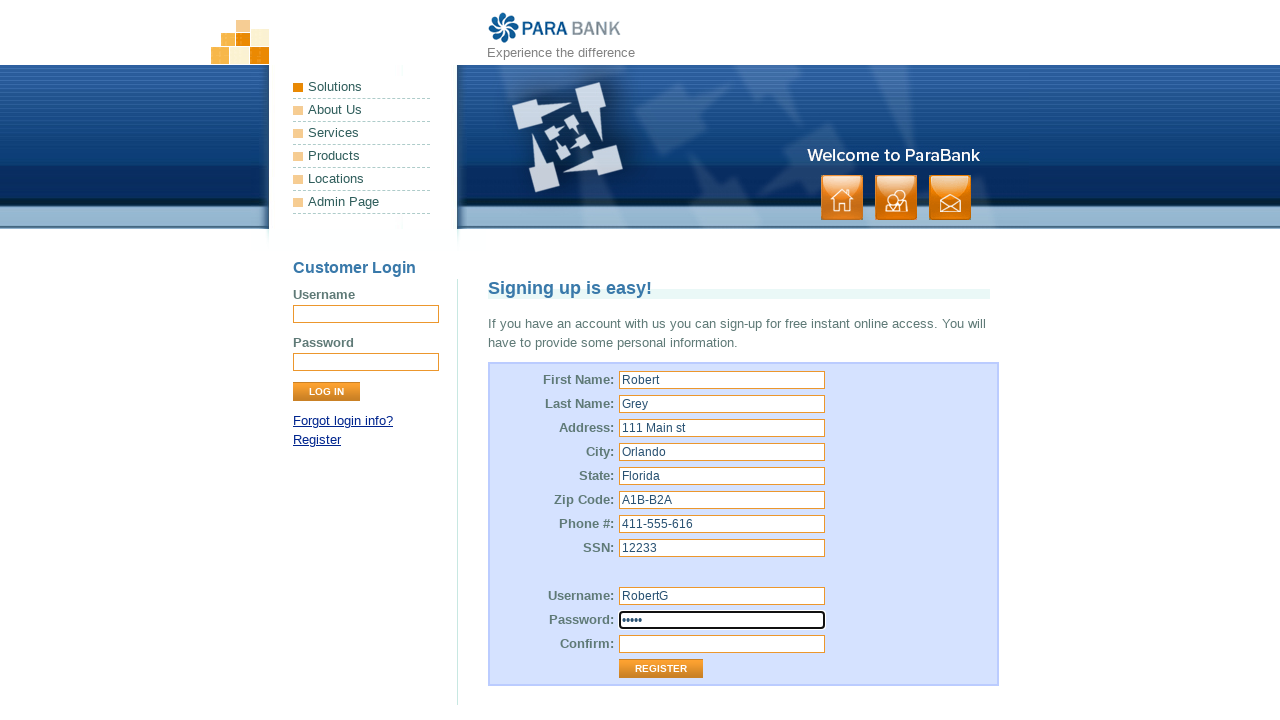

Filled password confirmation field with '33@44' on #repeatedPassword
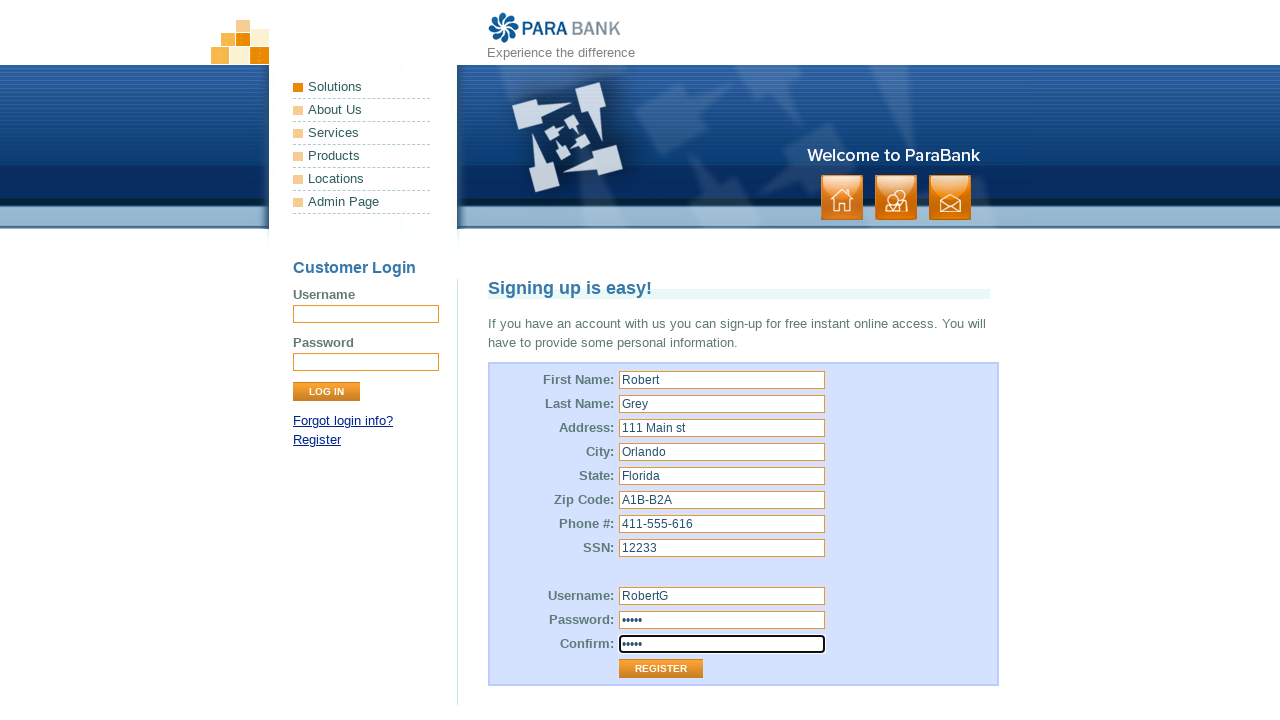

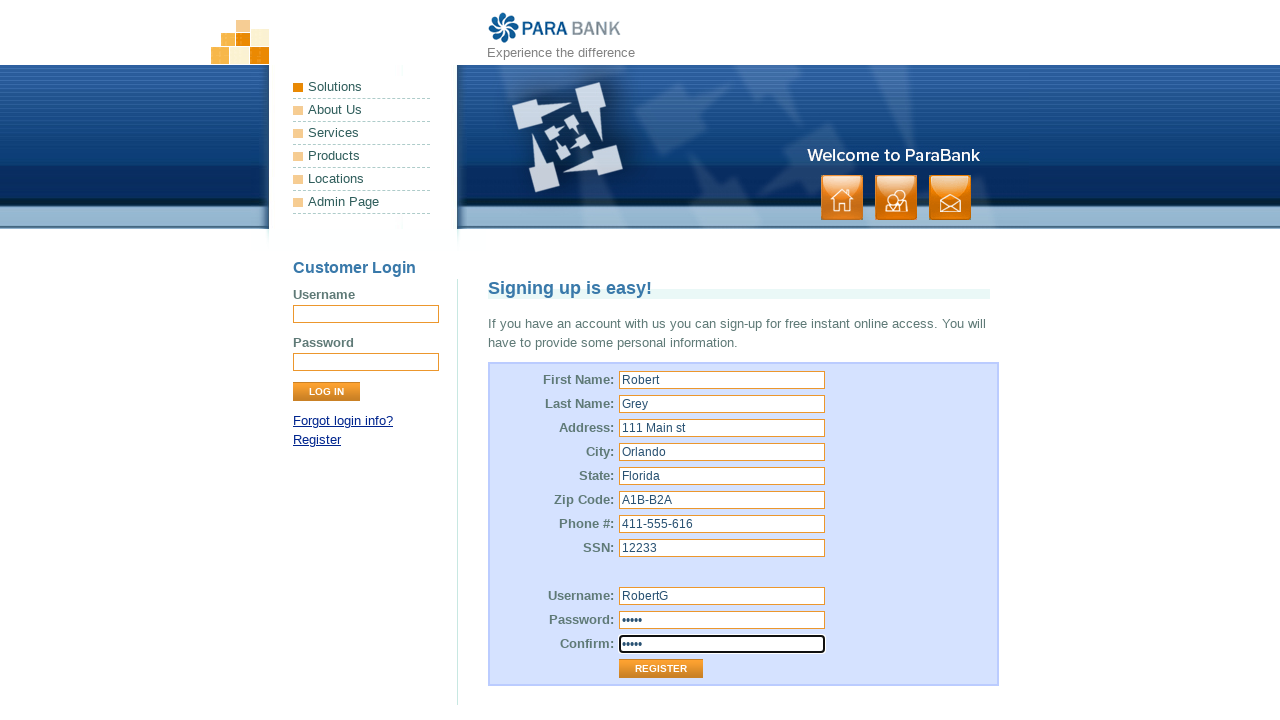